Navigates to the Tutorialspoint Selenium practice page

Starting URL: https://www.tutorialspoint.com/selenium/practice/selenium_automation_practice.php

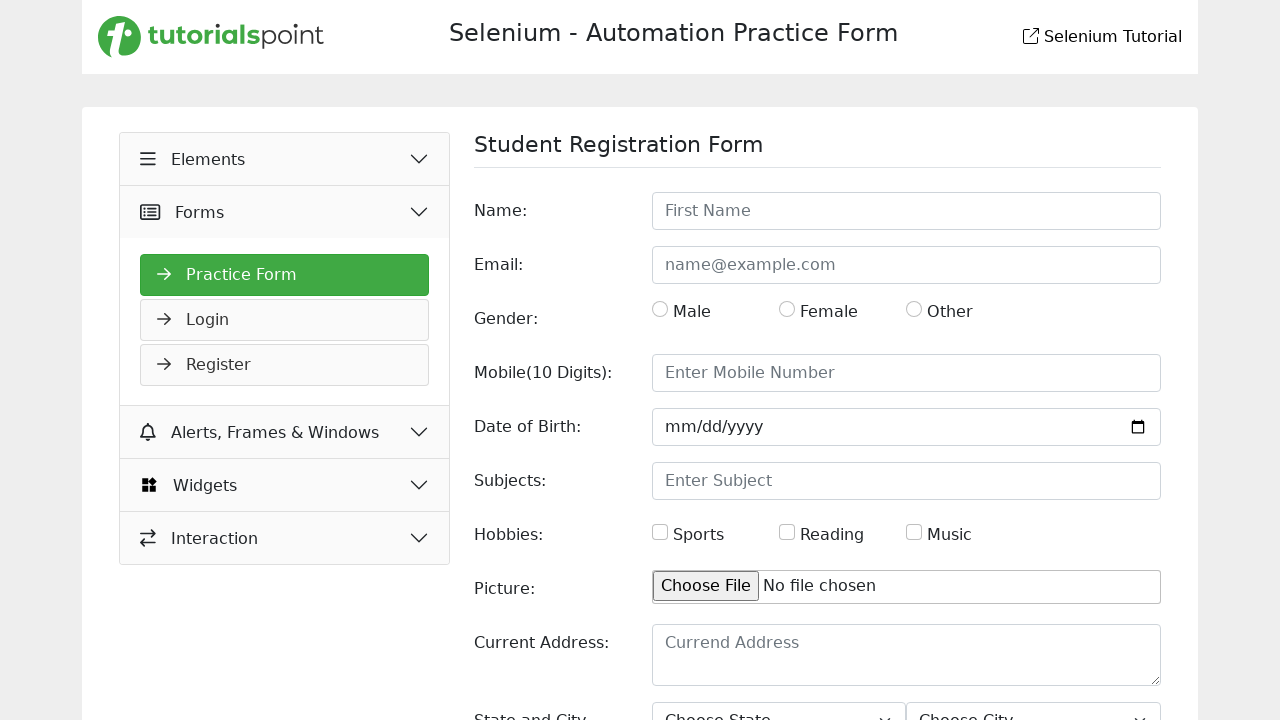

Navigated to Tutorialspoint Selenium practice page at https://www.tutorialspoint.com/selenium/practice/selenium_automation_practice.php
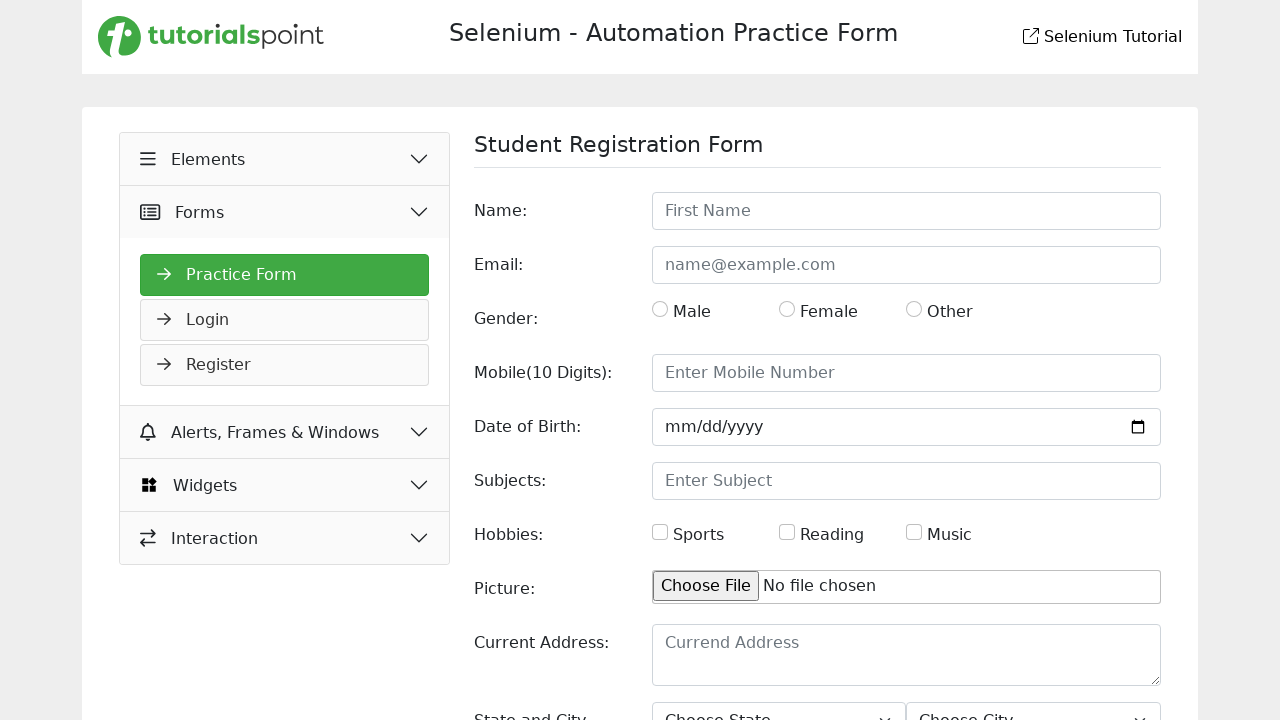

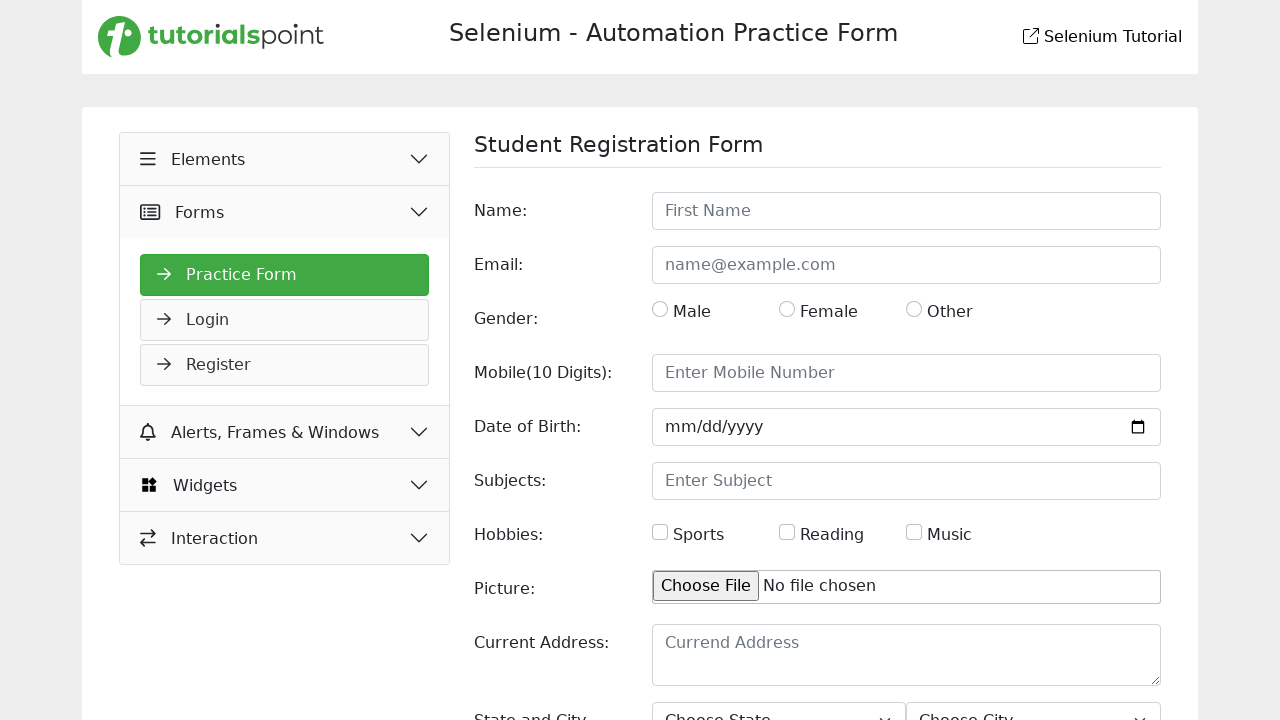